Tests dynamic loading functionality by navigating to the dynamic loading example page, clicking the Start button, and verifying that "Hello World!" text is rendered after loading completes.

Starting URL: https://the-internet.herokuapp.com/dynamic_loading/2

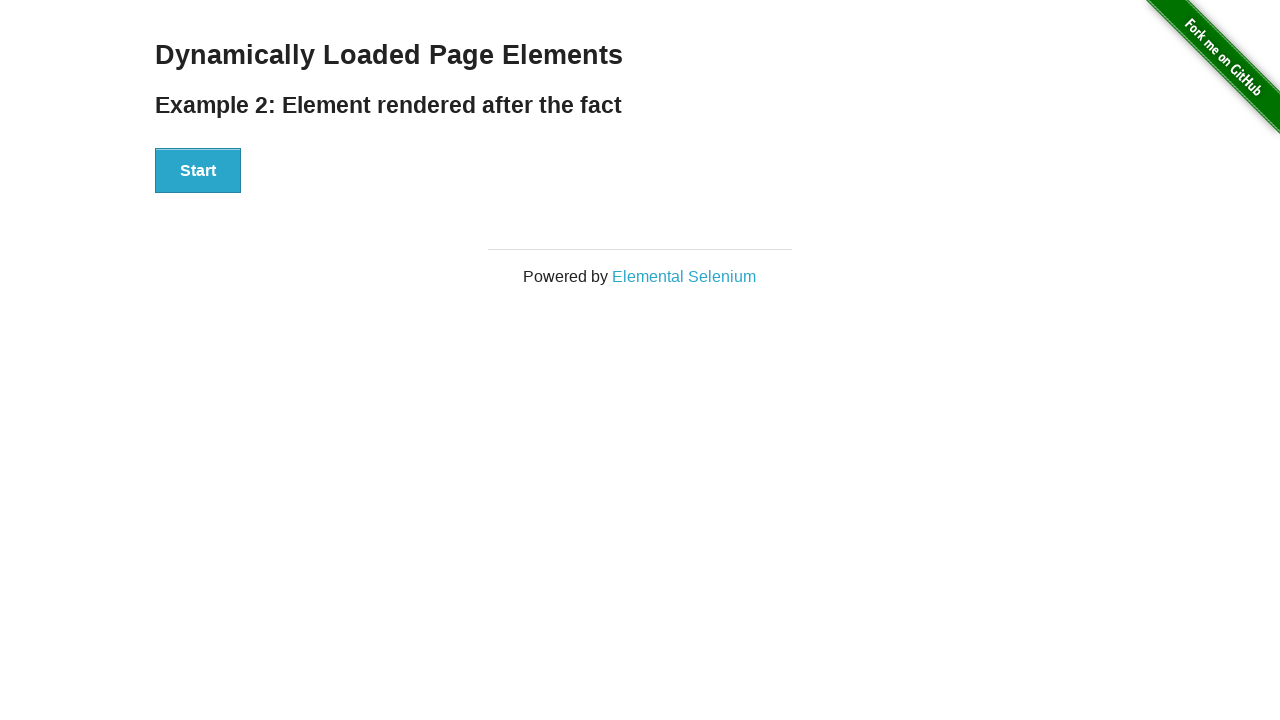

Waited for main header element to load
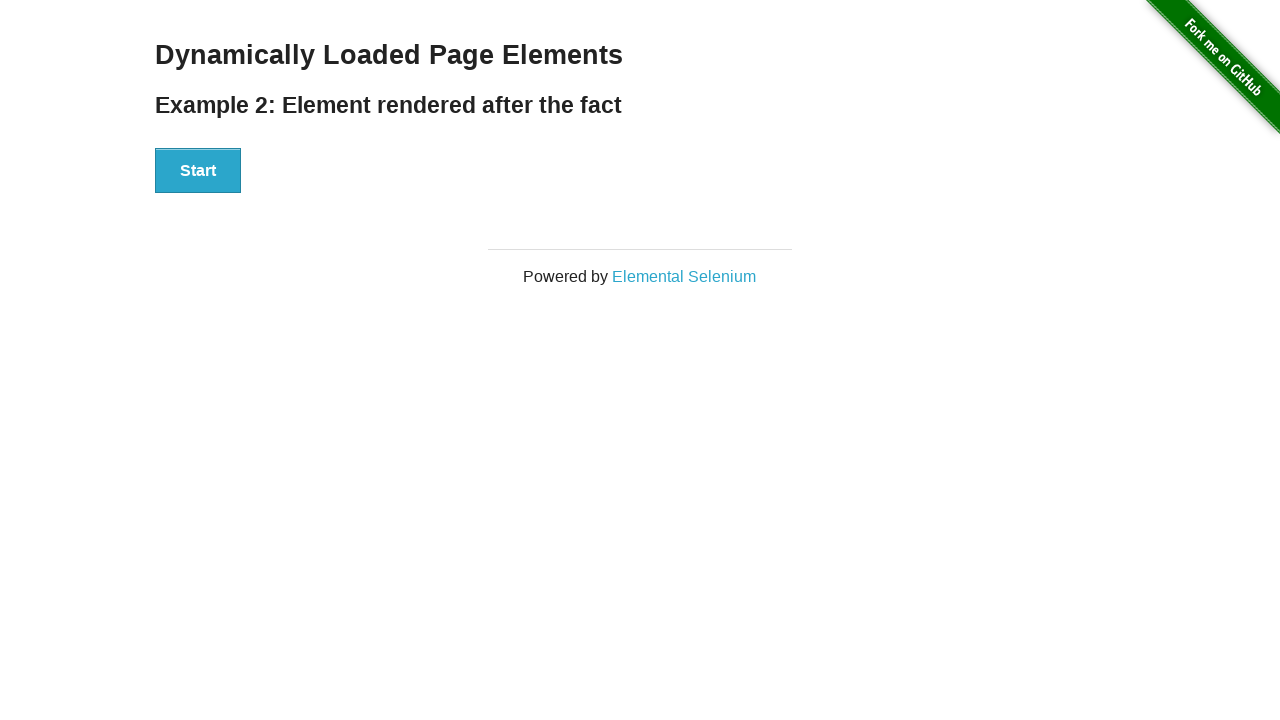

Retrieved main header text content
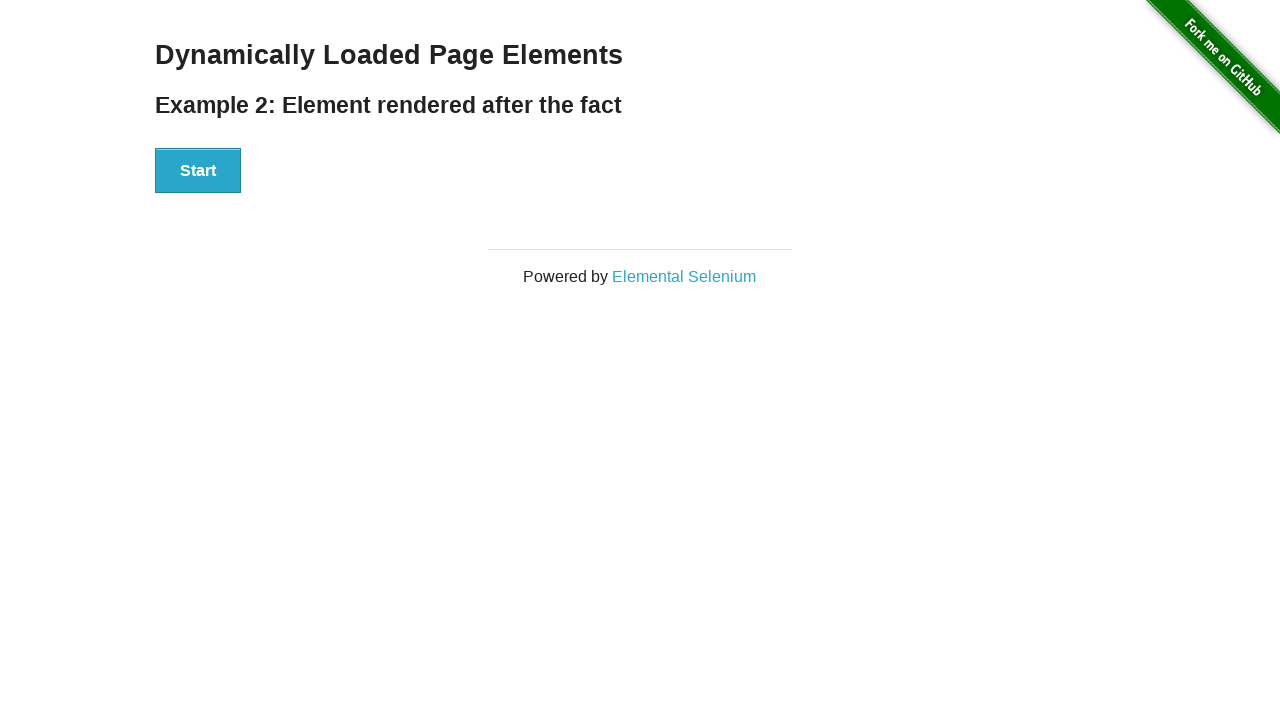

Verified 'Dynamically Loaded Page Elements' text is present in header
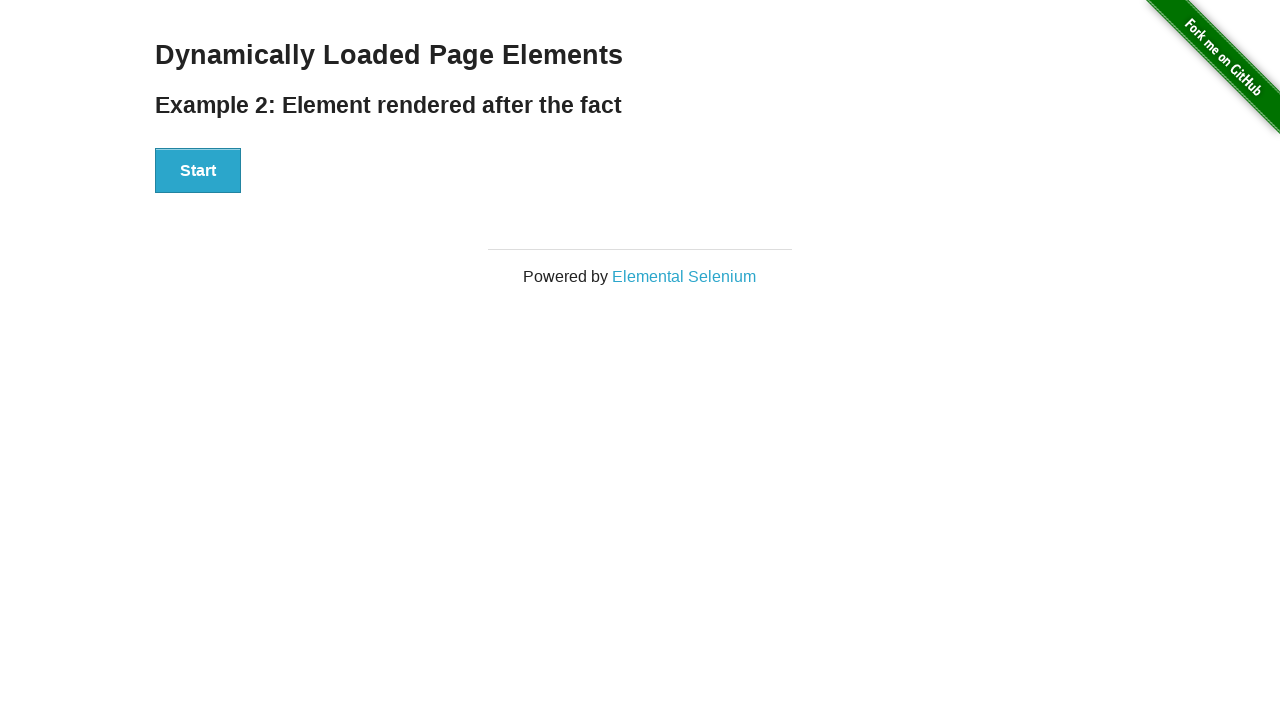

Retrieved example subheader text content
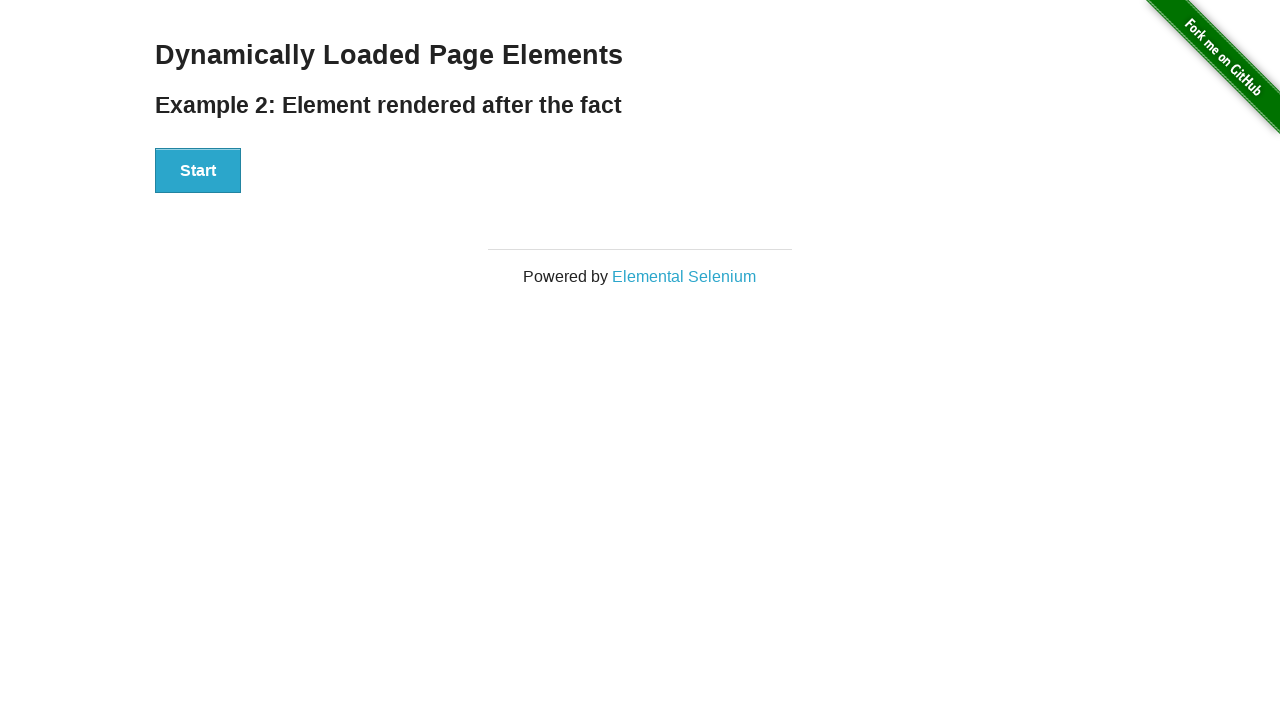

Verified 'Example 2: Element rendered after the fact' text is present in subheader
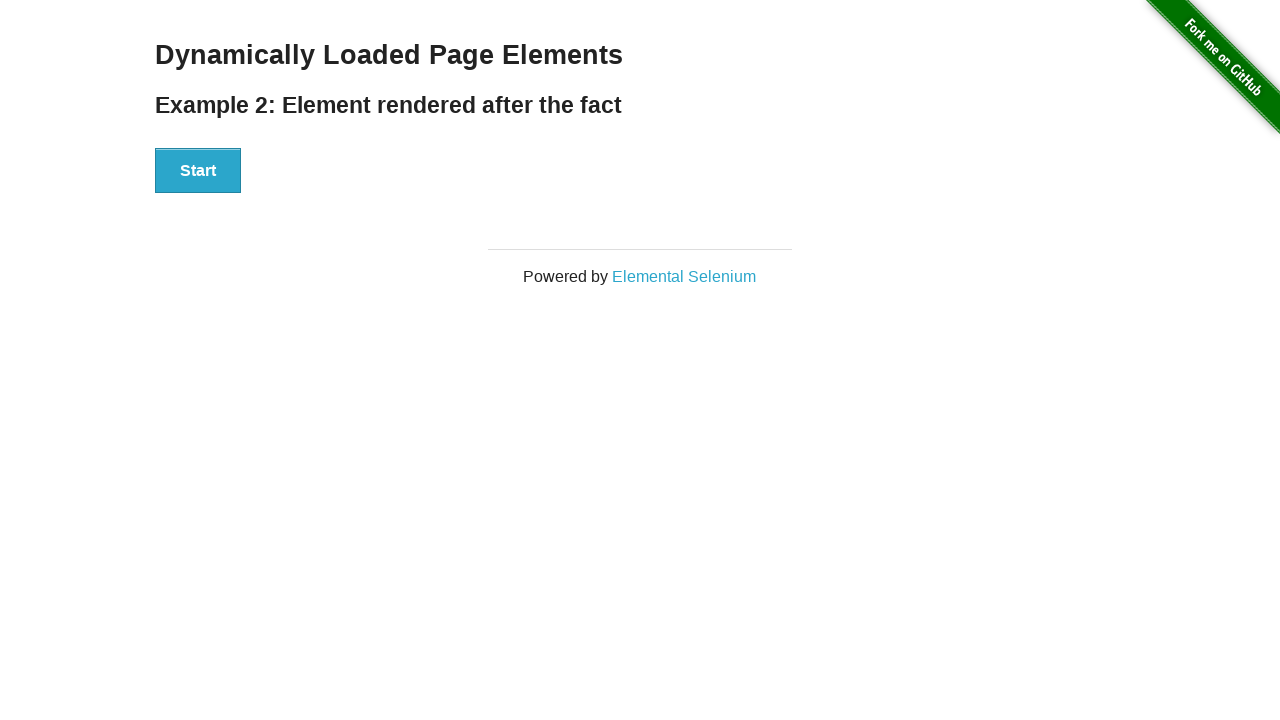

Clicked the Start button to trigger dynamic loading at (198, 171) on xpath=//div[contains(@id,'start')]/button
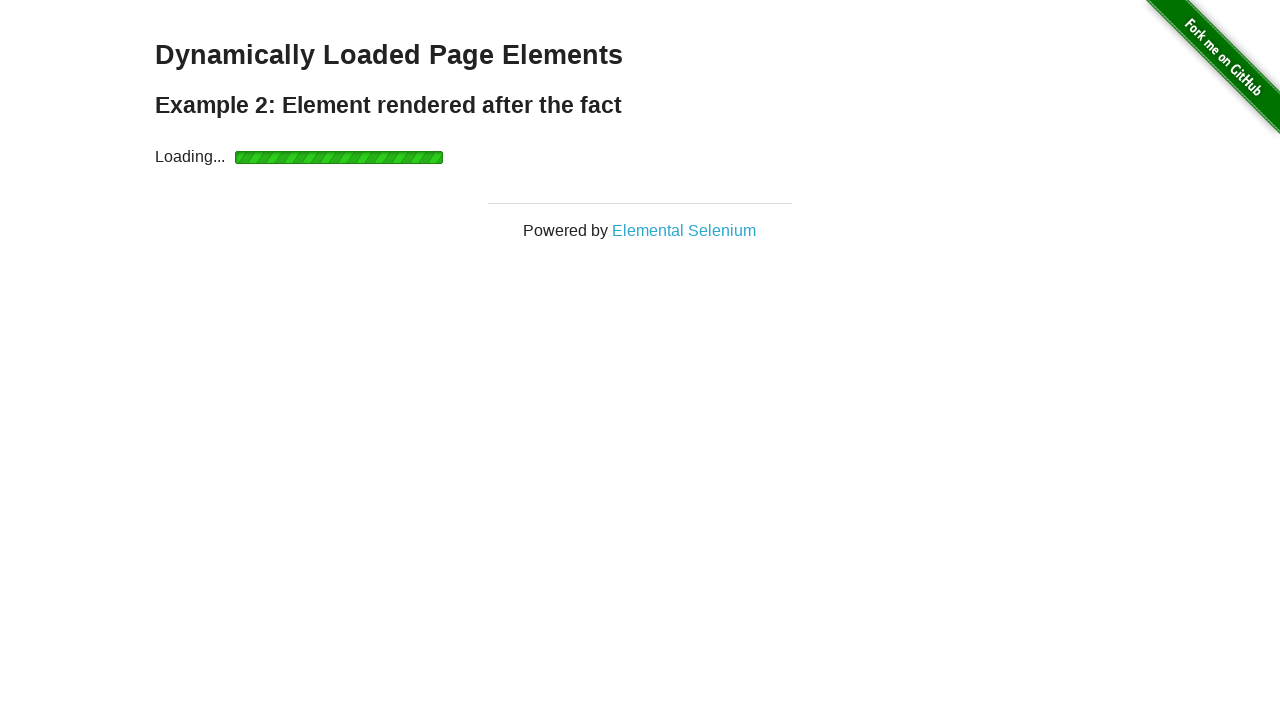

Waited for 'Hello World!' element to appear after loading completes
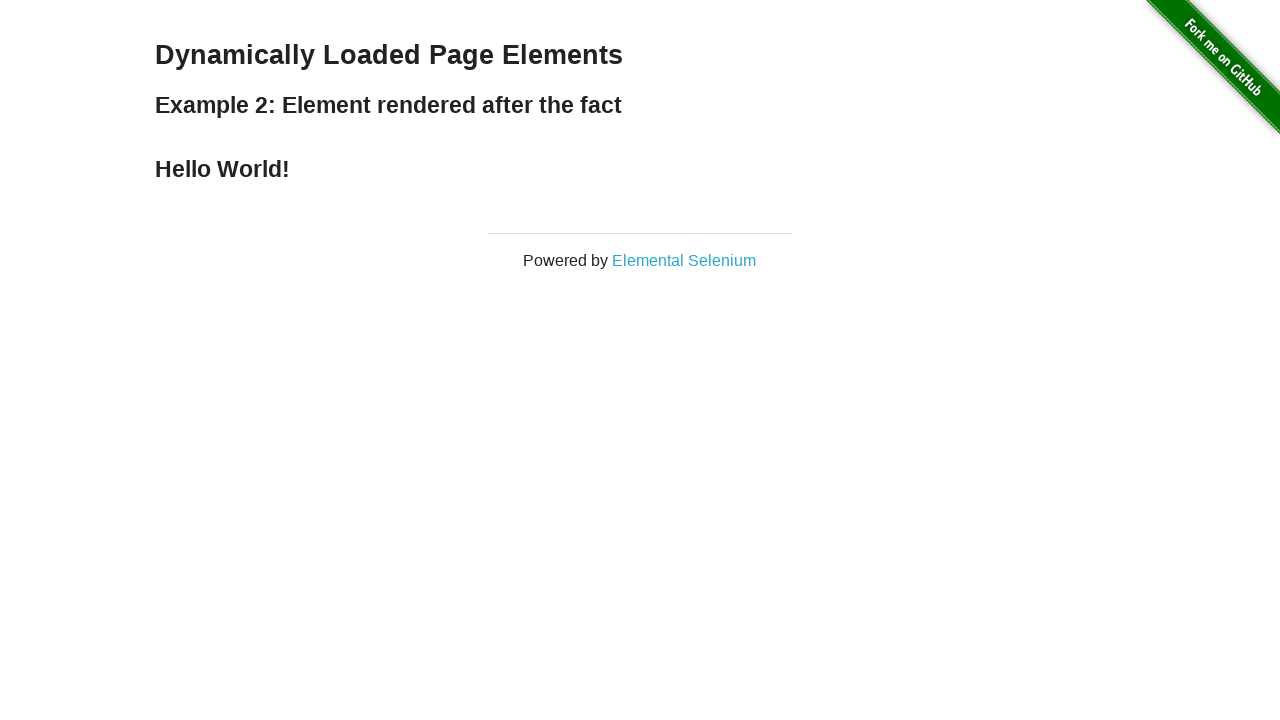

Retrieved the finished text content from loaded element
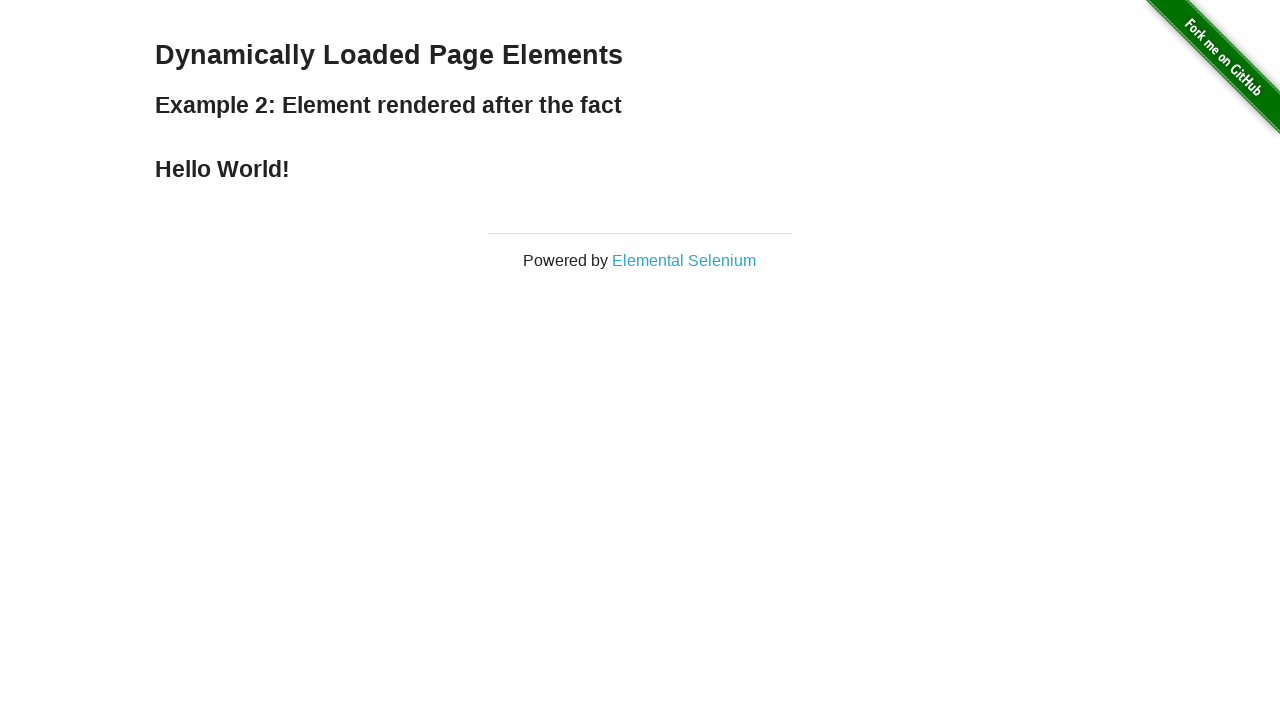

Verified 'Hello World!' text is displayed after dynamic loading completed
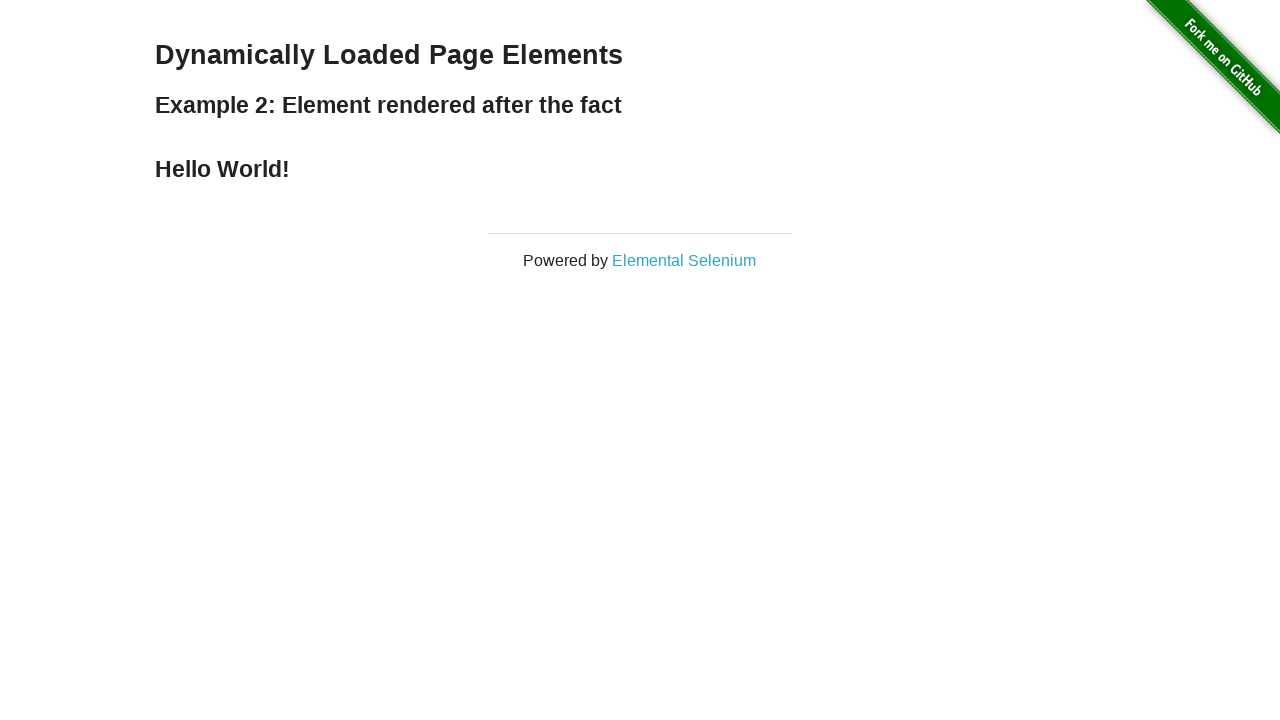

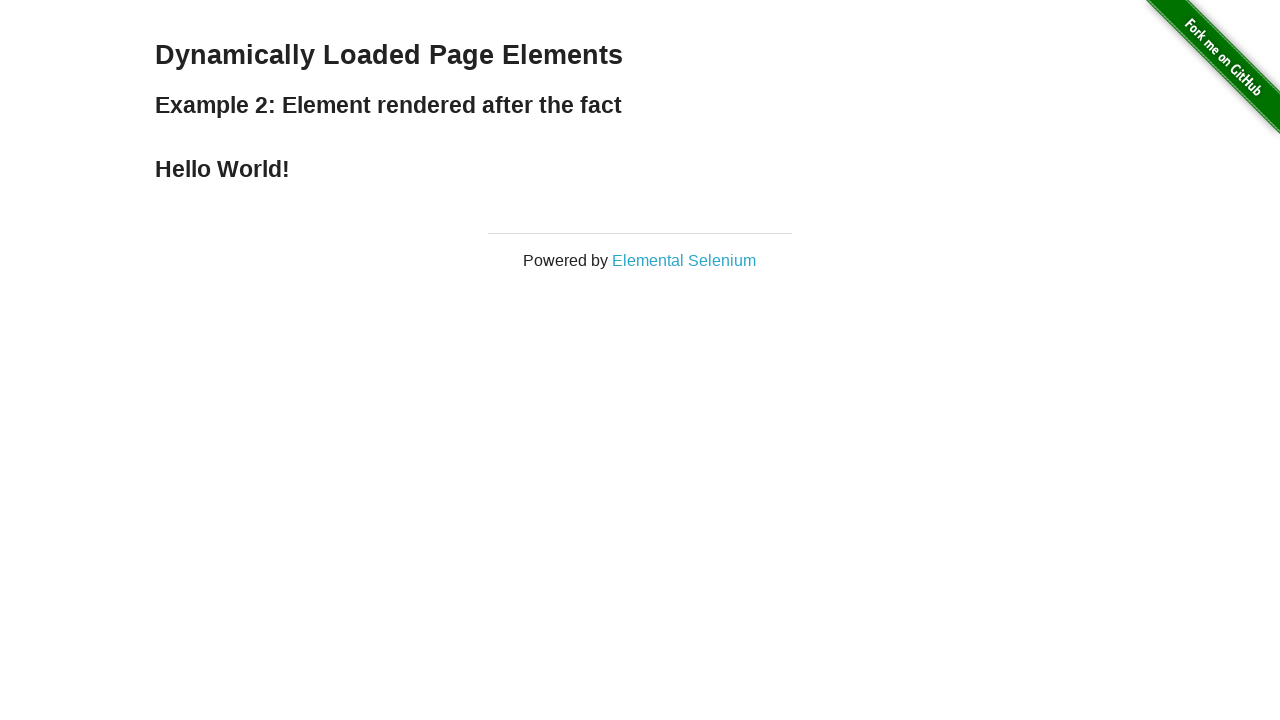